Tests multi-window handling by opening a new browser window, navigating to a second site to retrieve course information, then switching back to the parent window to fill a form field with the retrieved course name.

Starting URL: https://rahulshettyacademy.com/angularpractice/

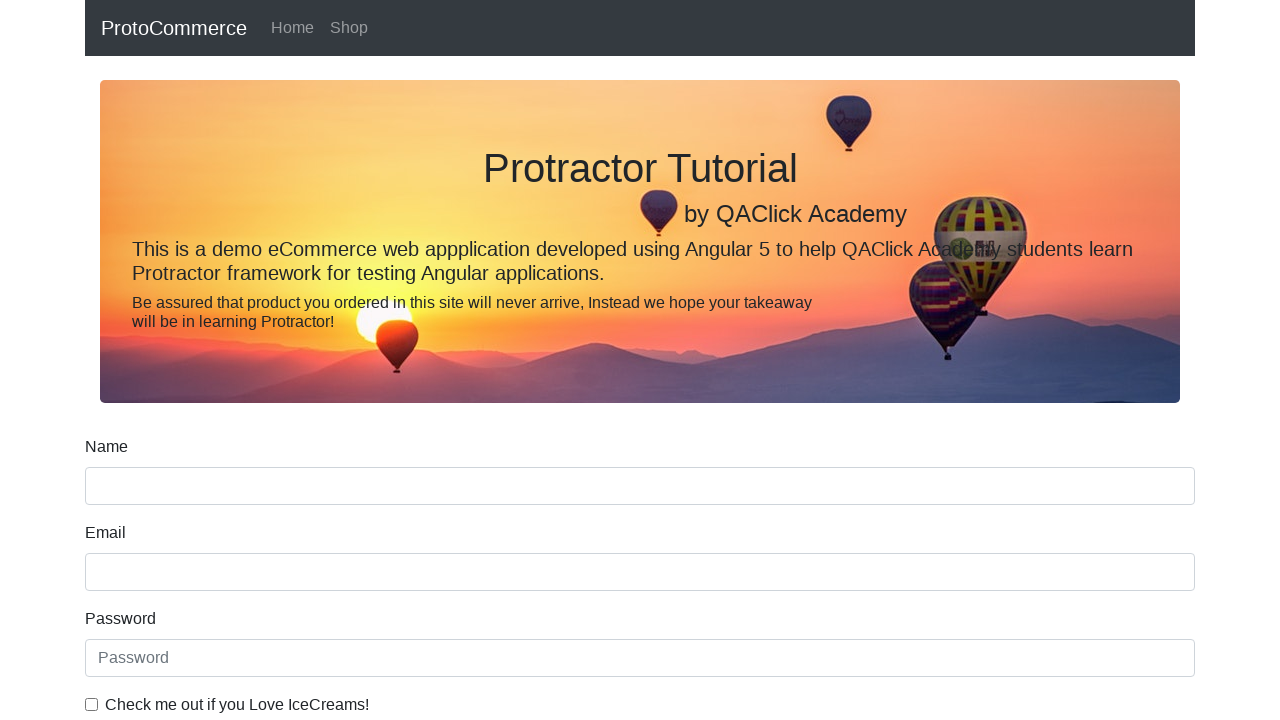

Opened a new browser window/tab
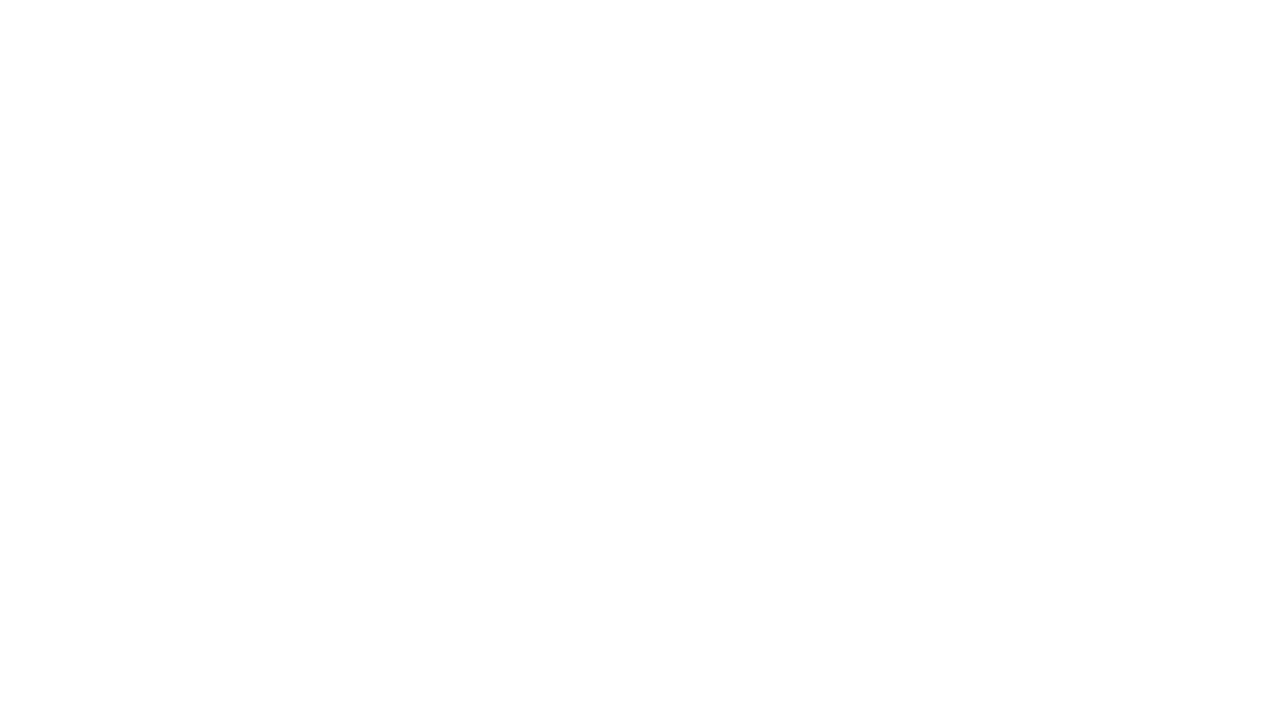

Navigated to https://rahulshettyacademy.com/ in new window
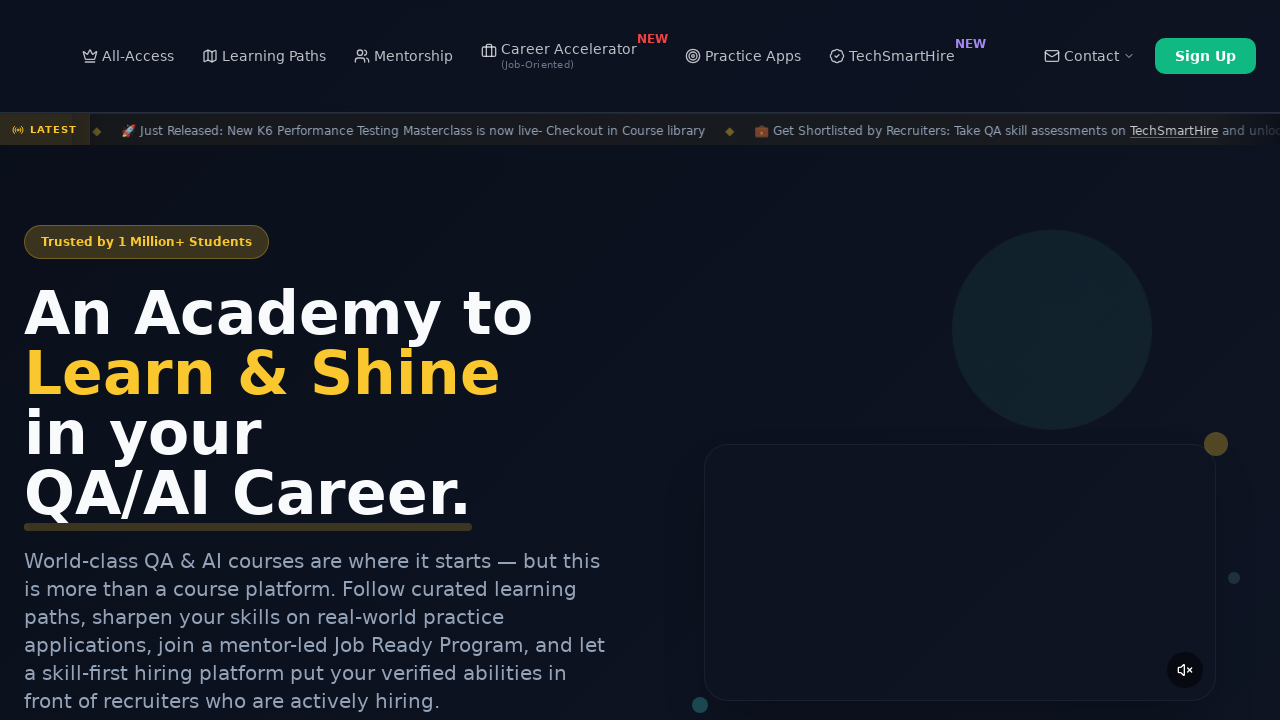

Located all course links on the page
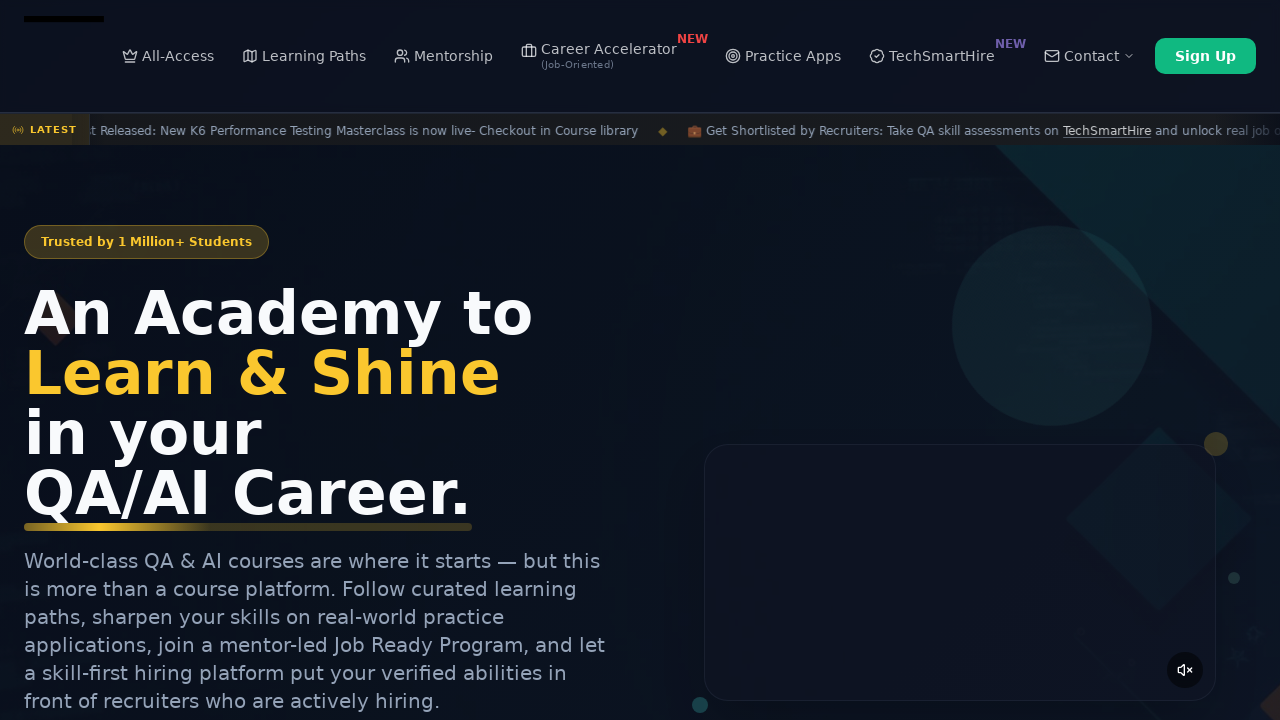

Retrieved course name from second link: Playwright Testing
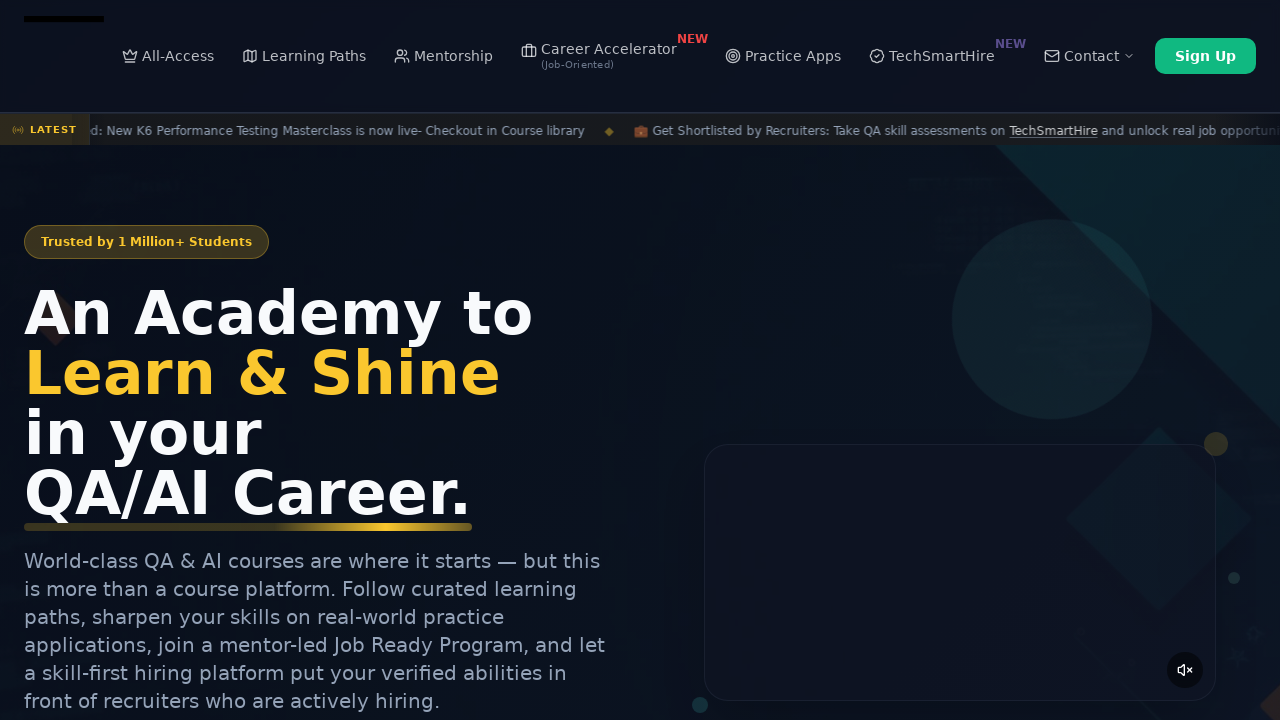

Switched back to parent window
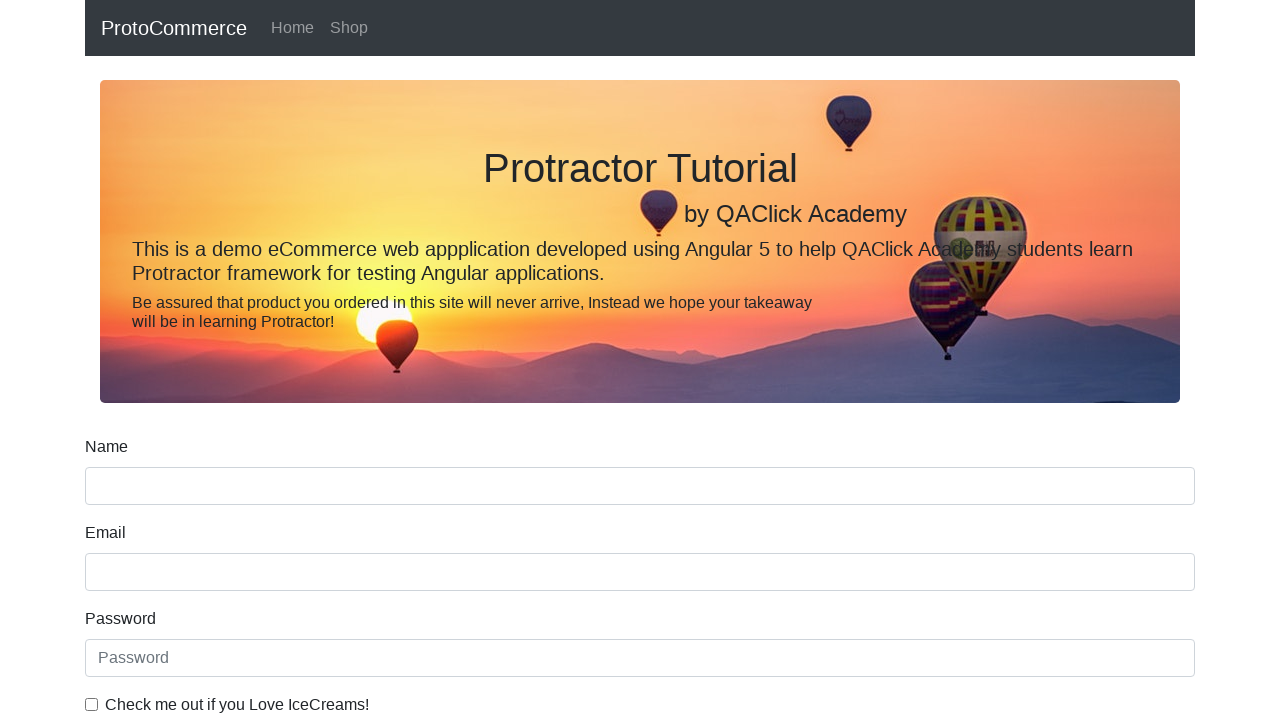

Filled name field with course name: Playwright Testing on [name='name']
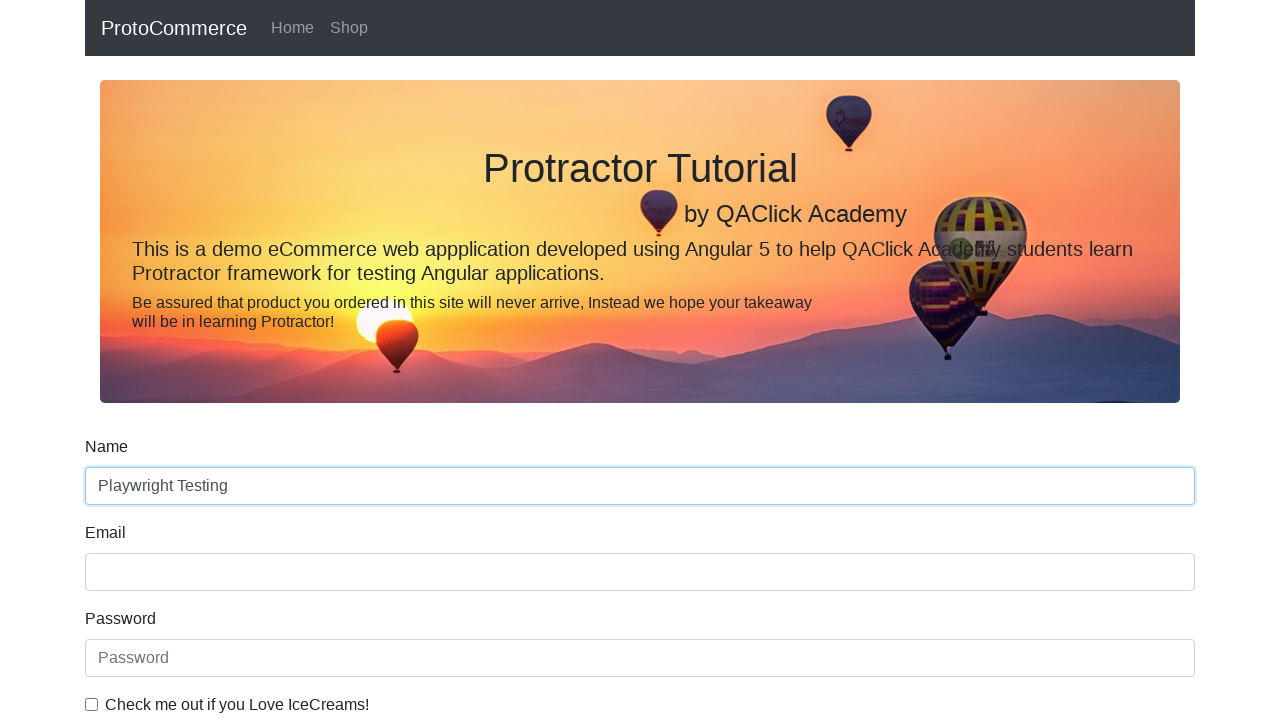

Waited 500ms for form field to be filled
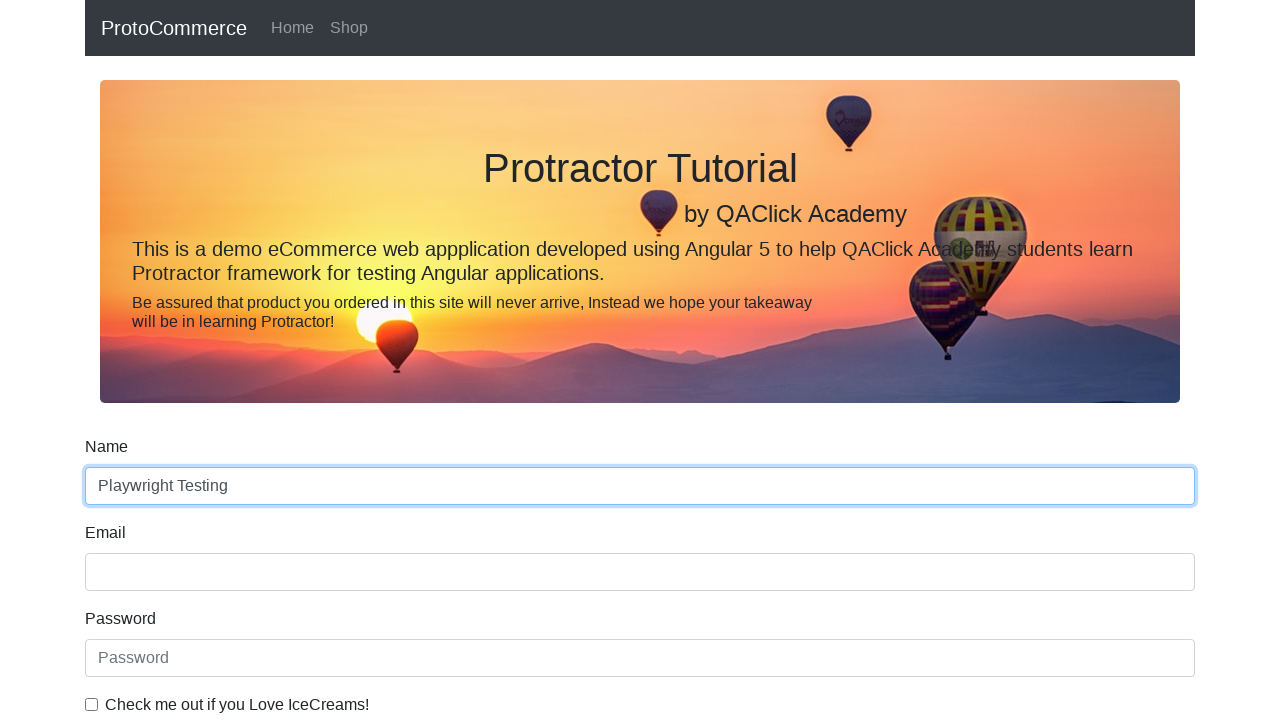

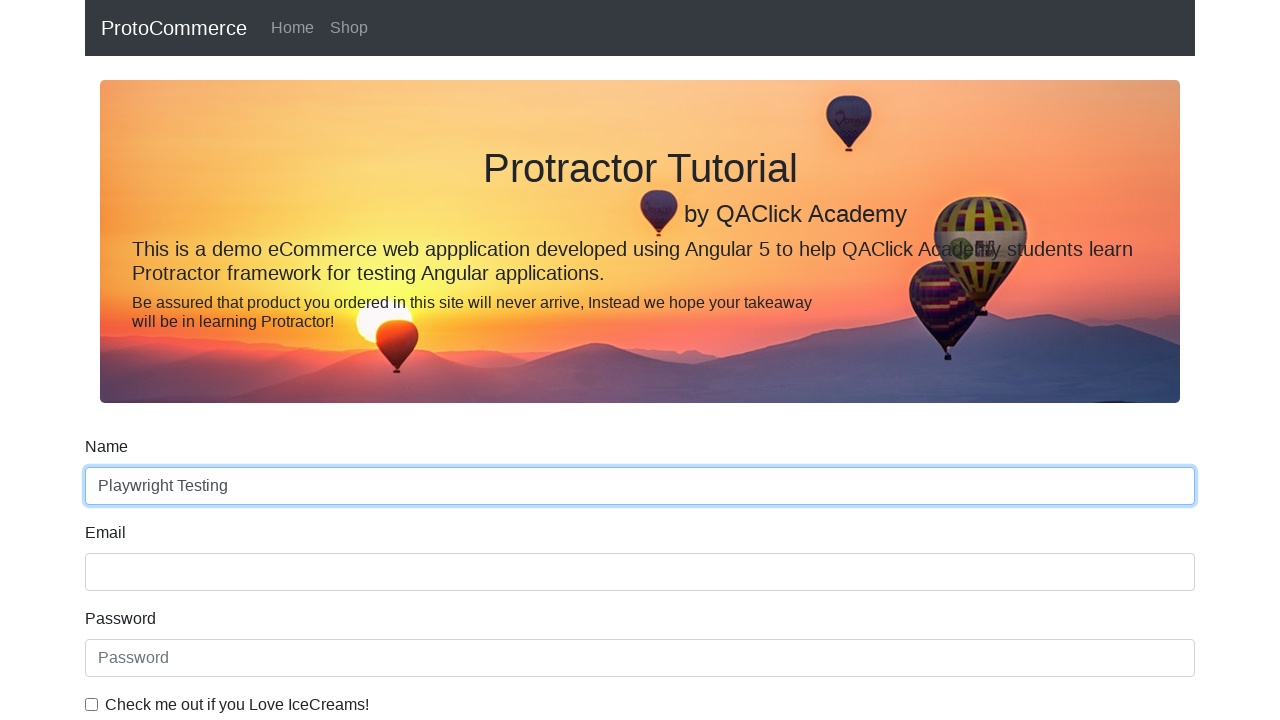